Tests window handling functionality by opening a new window, switching between windows, and verifying content in each window

Starting URL: https://the-internet.herokuapp.com/windows

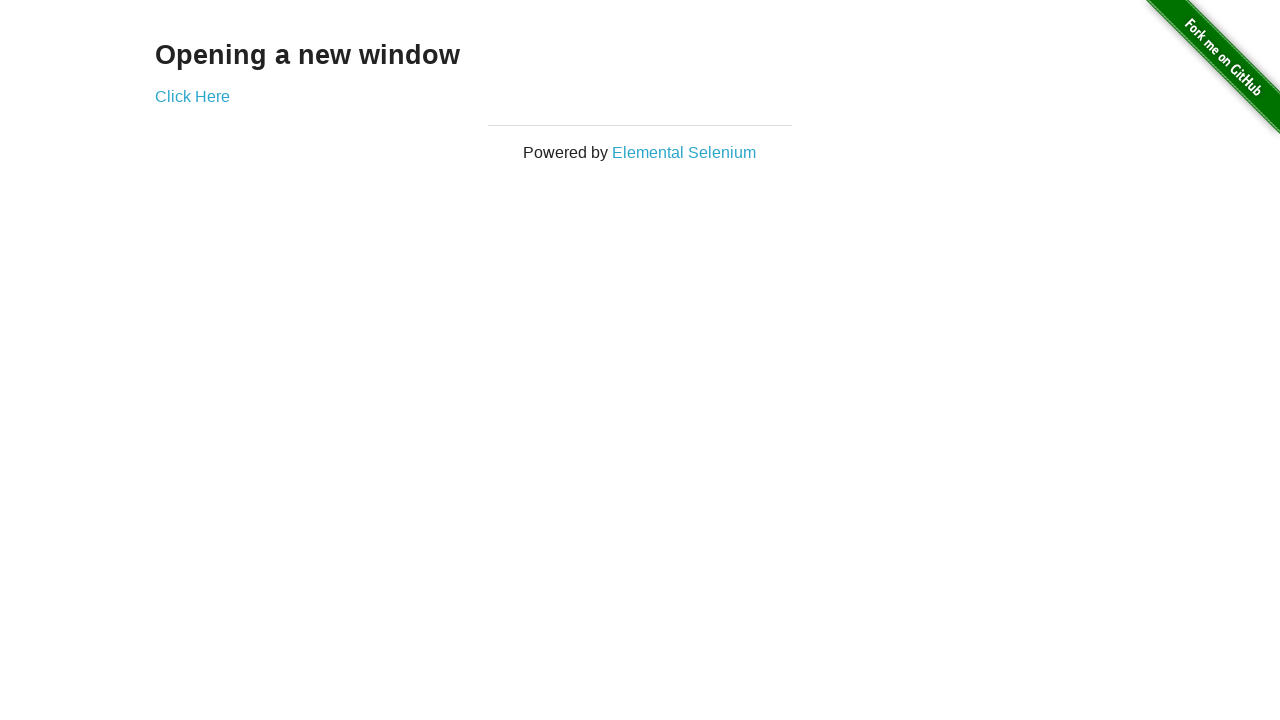

Verified initial page heading text is 'Opening a new window'
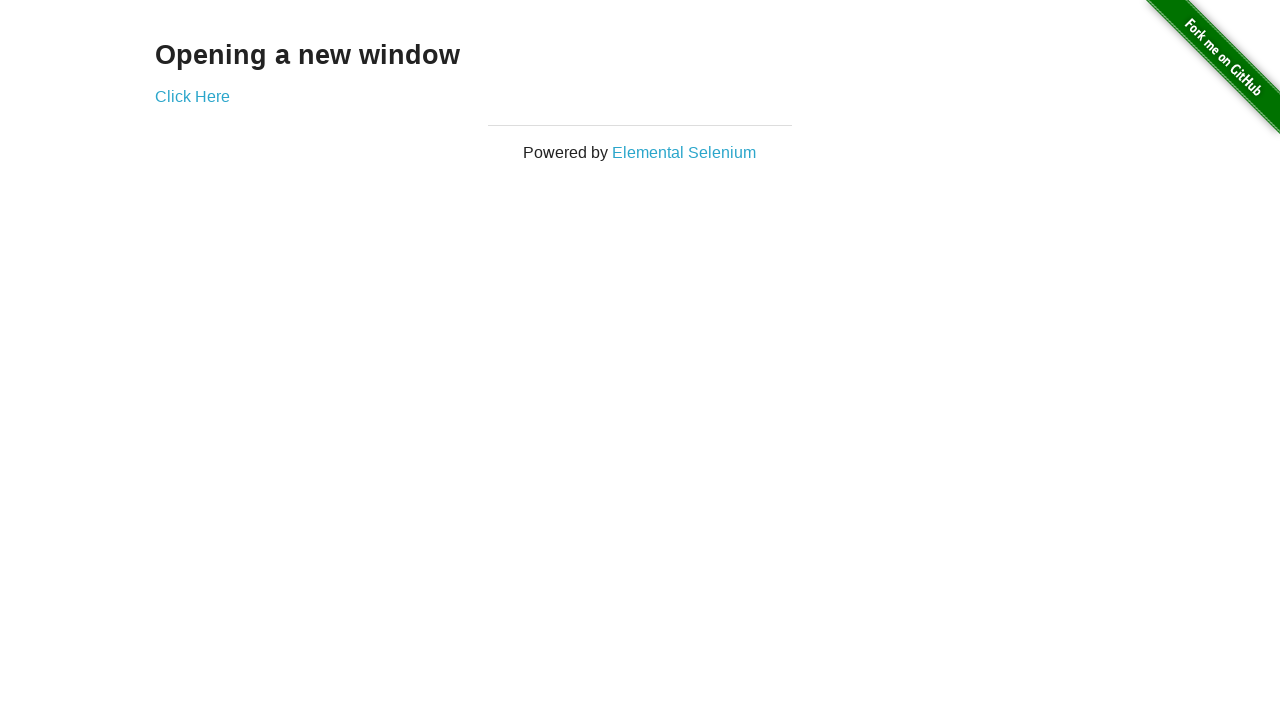

Verified initial page title is 'The Internet'
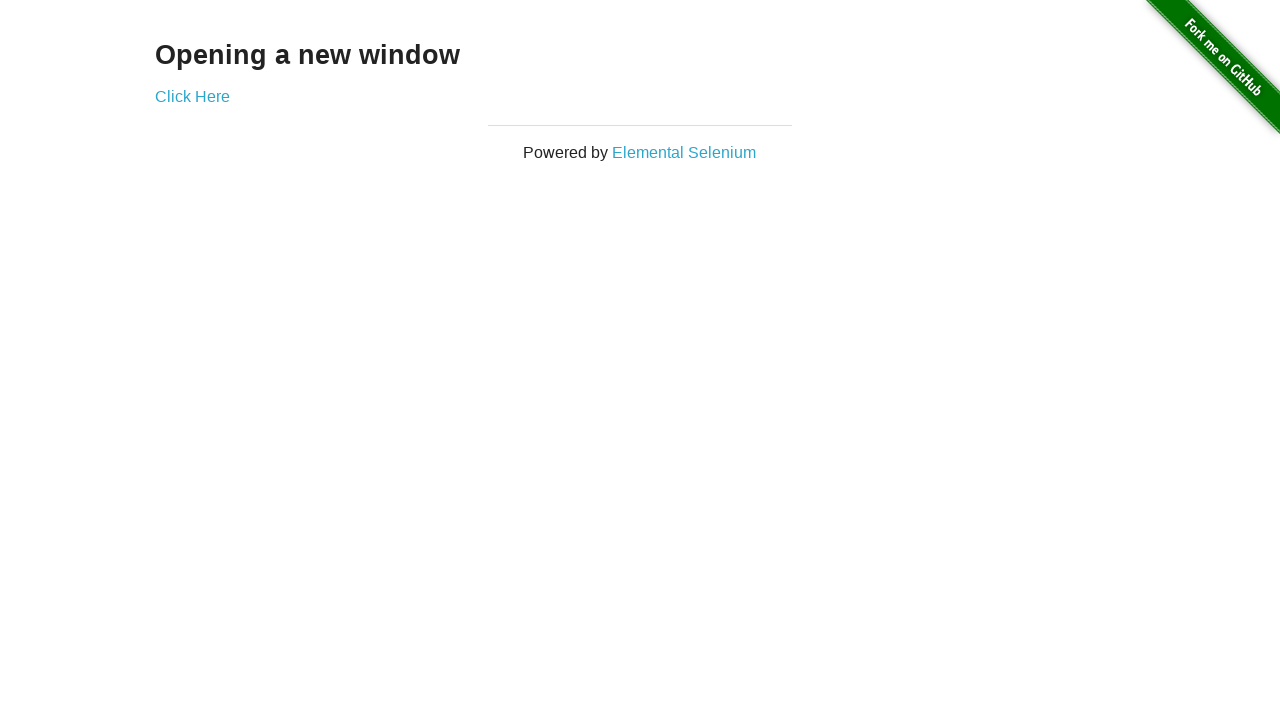

Stored reference to initial window (window1)
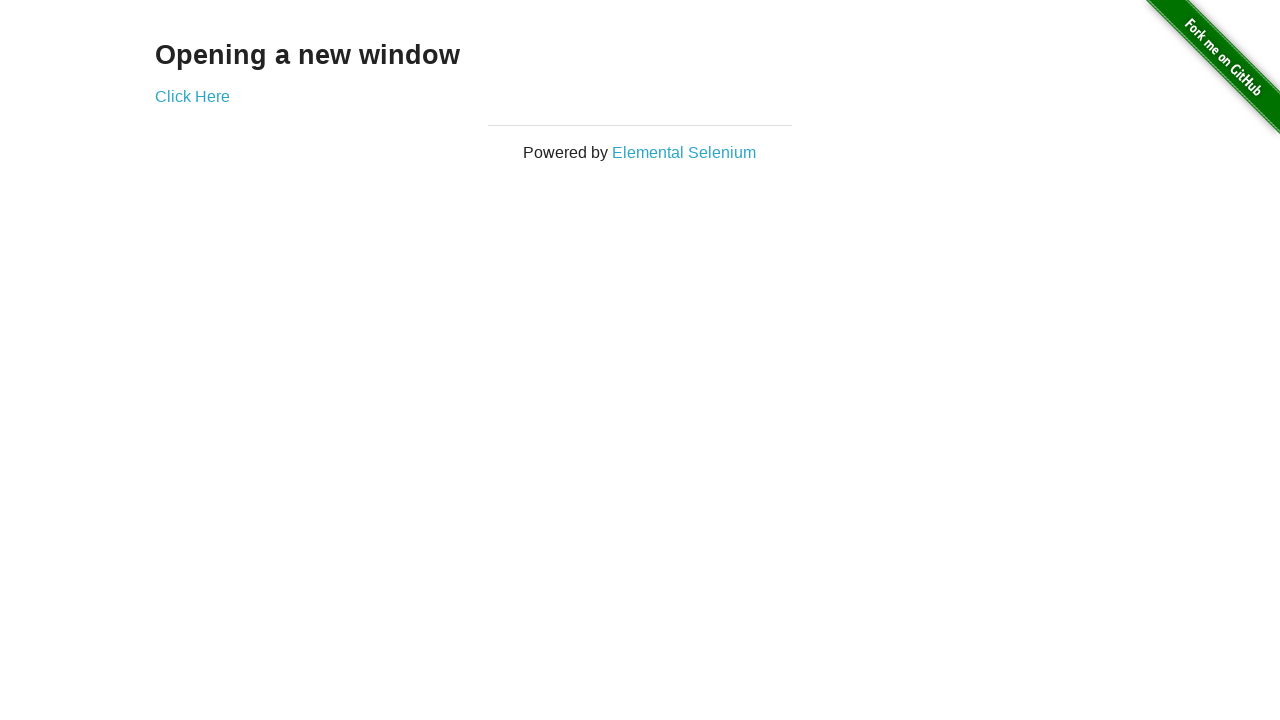

Clicked 'Click Here' button to open new window at (192, 96) on text=Click Here
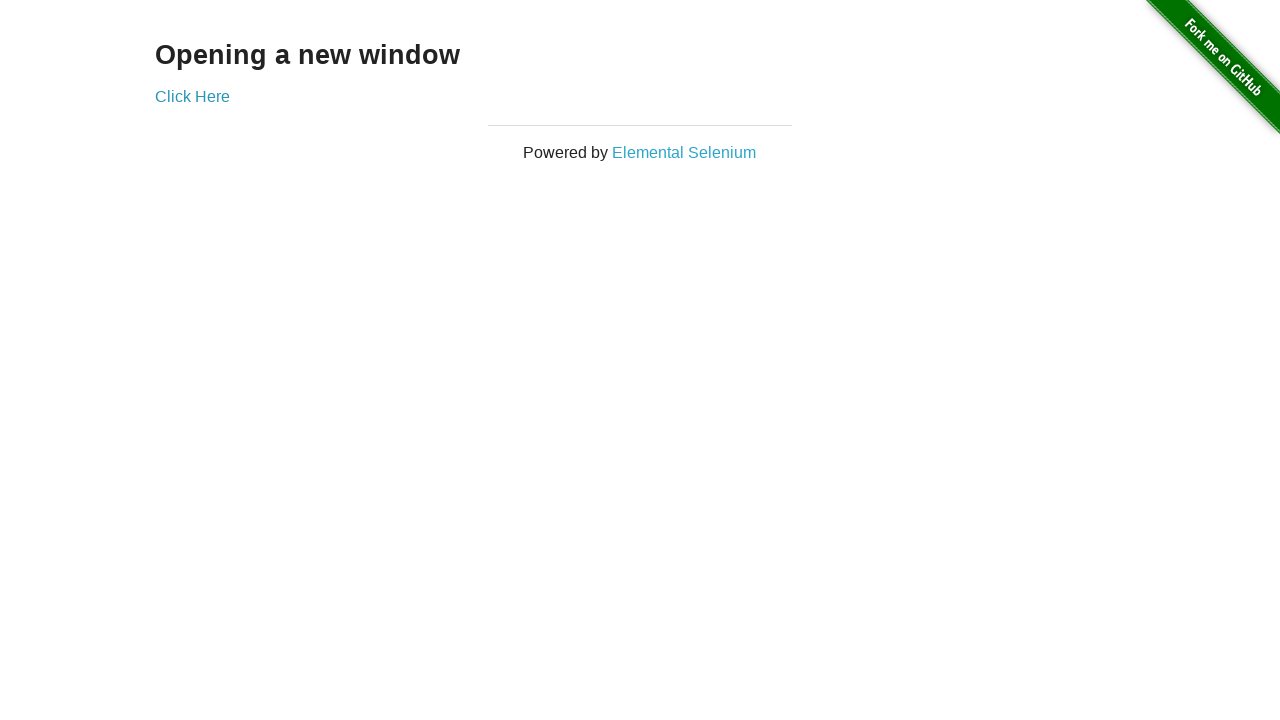

Captured new window popup as window2
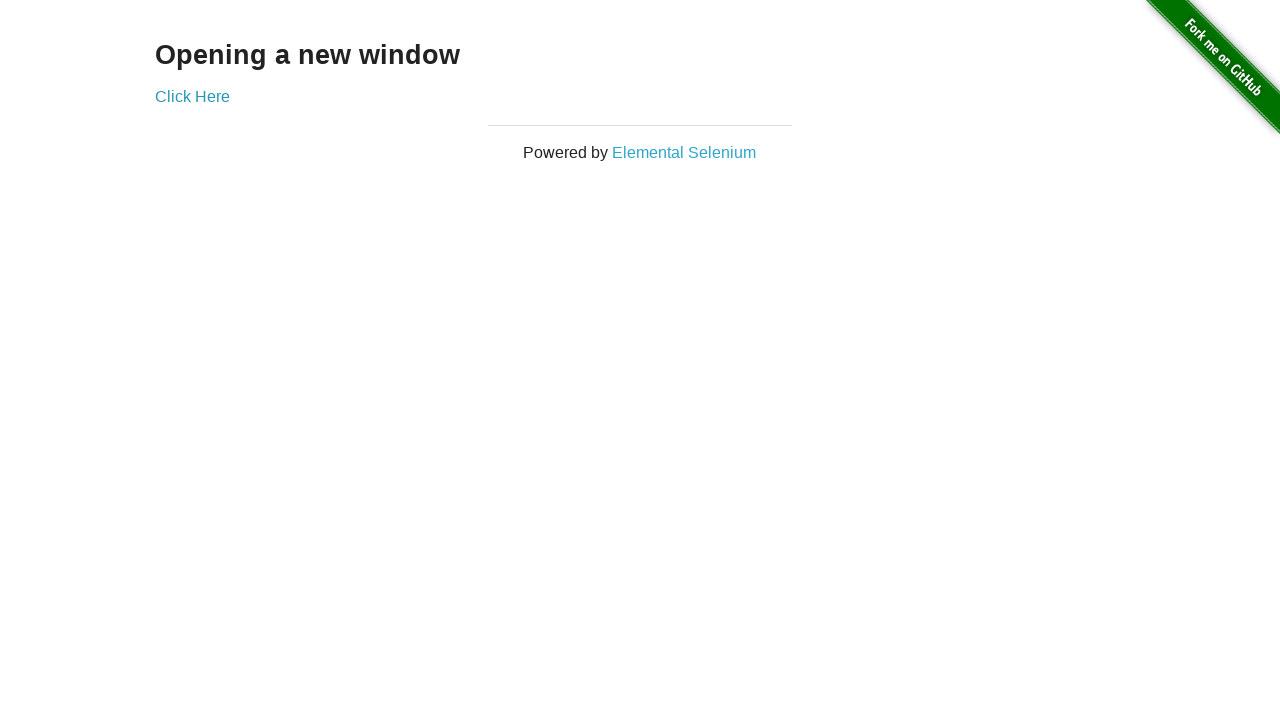

Verified new window title is 'New Window'
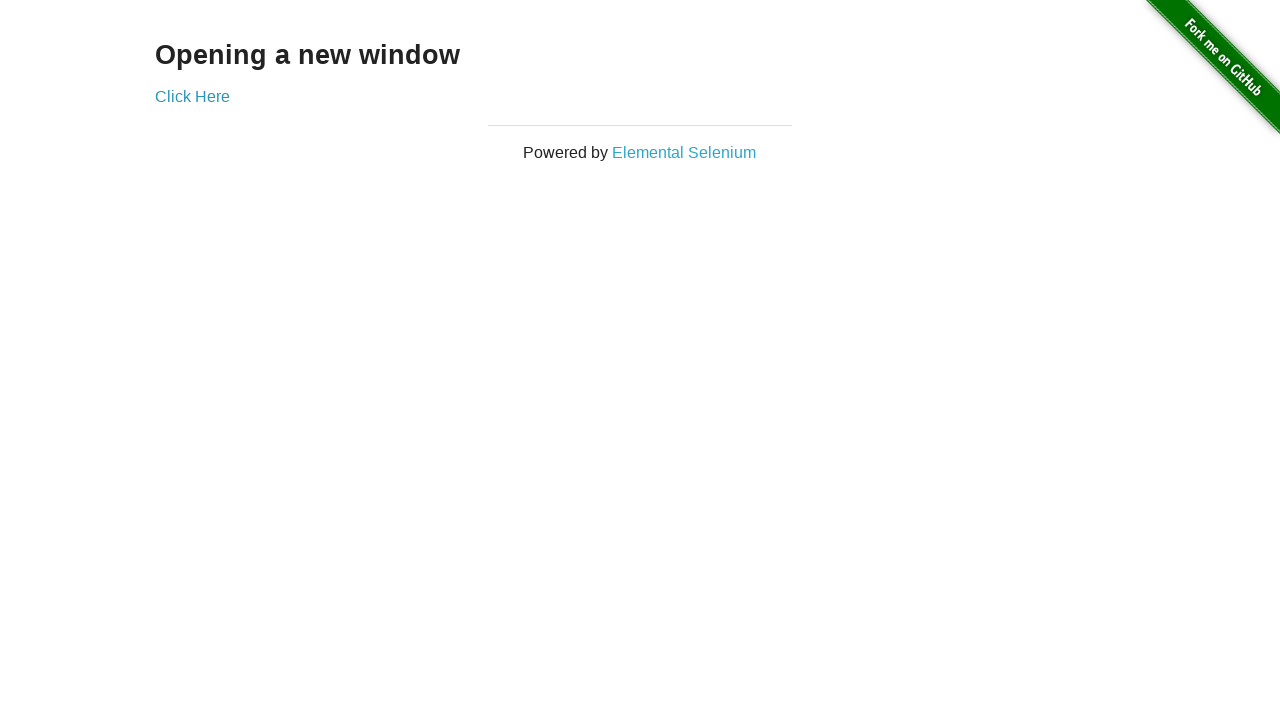

Verified new window heading text is 'New Window'
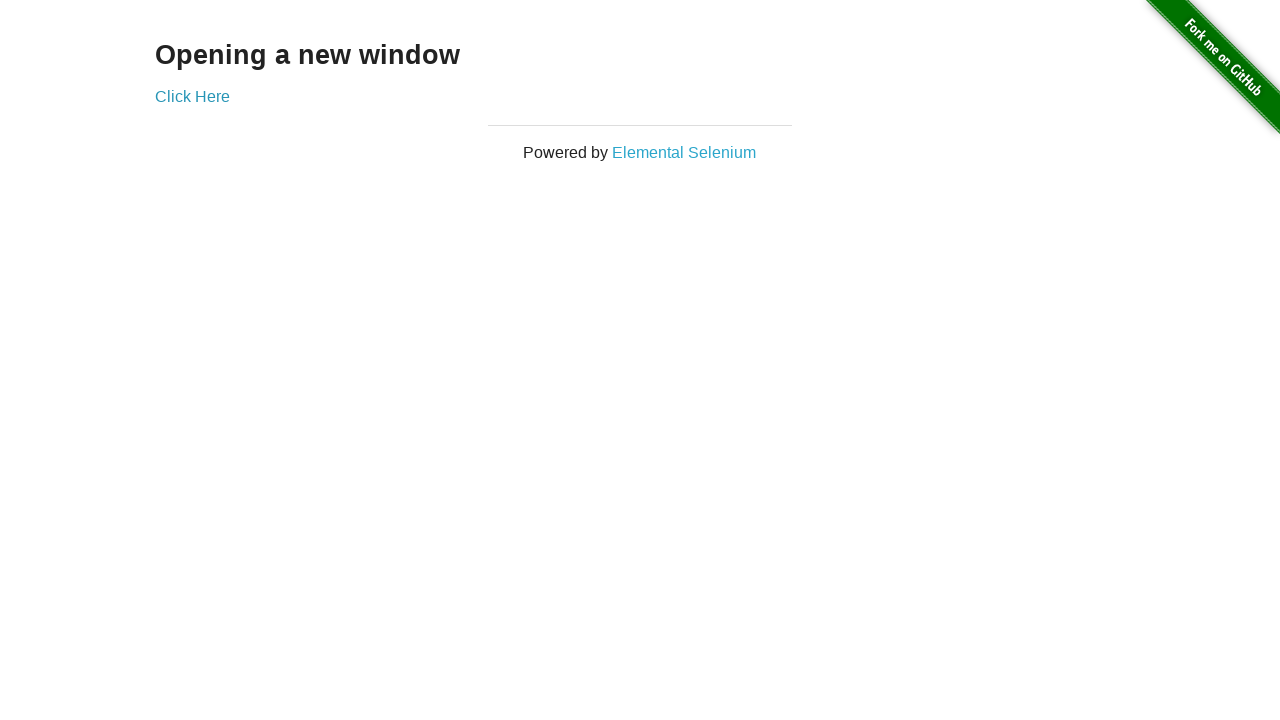

Switched to window1 (original window)
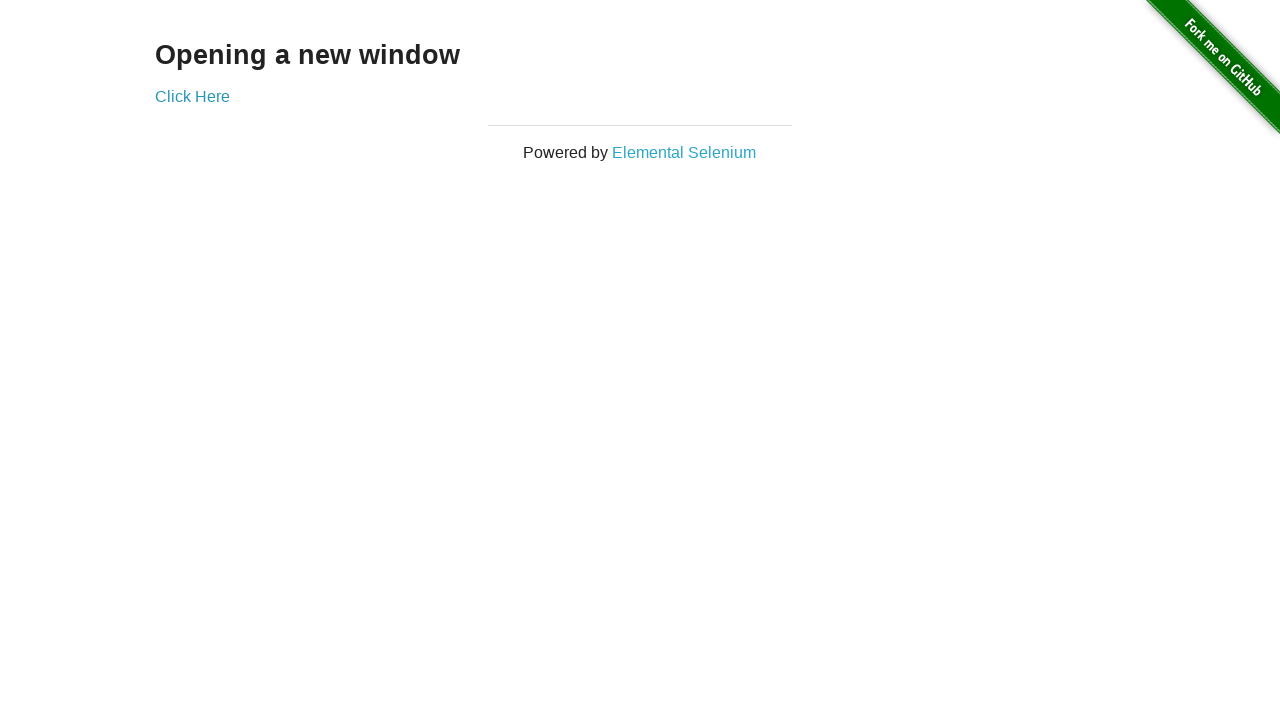

Verified window1 title is 'The Internet'
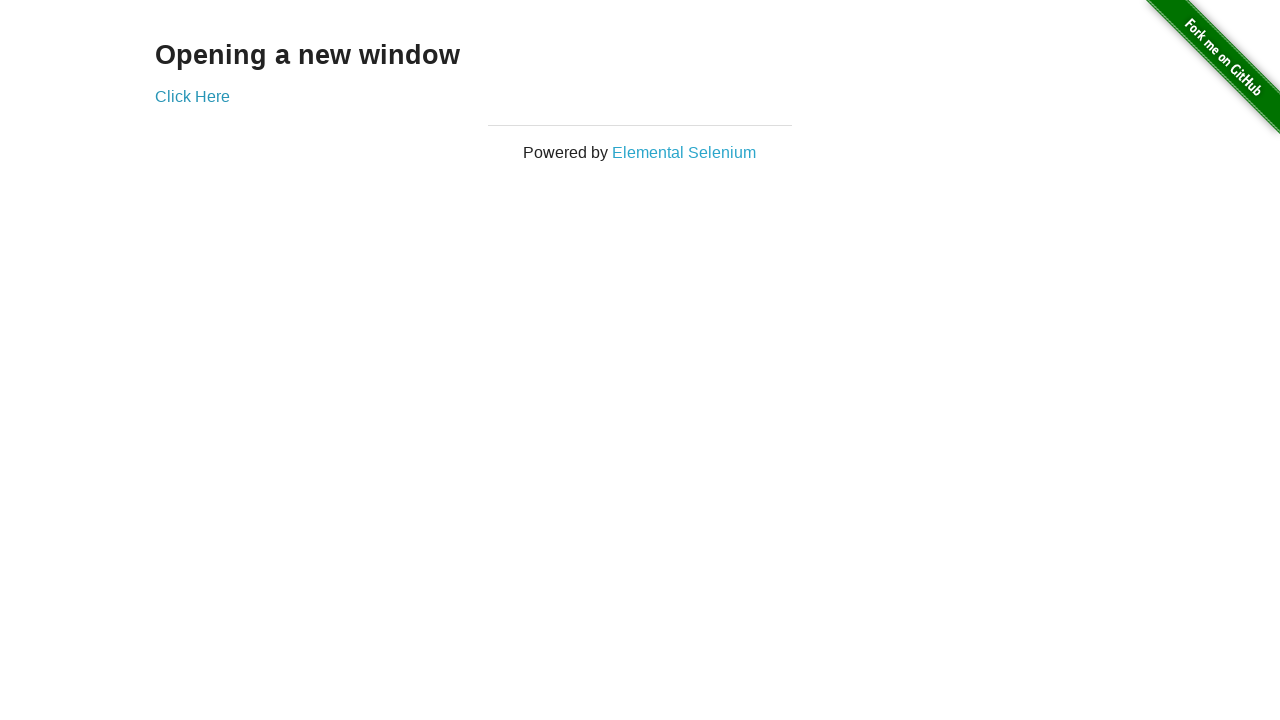

Switched to window2
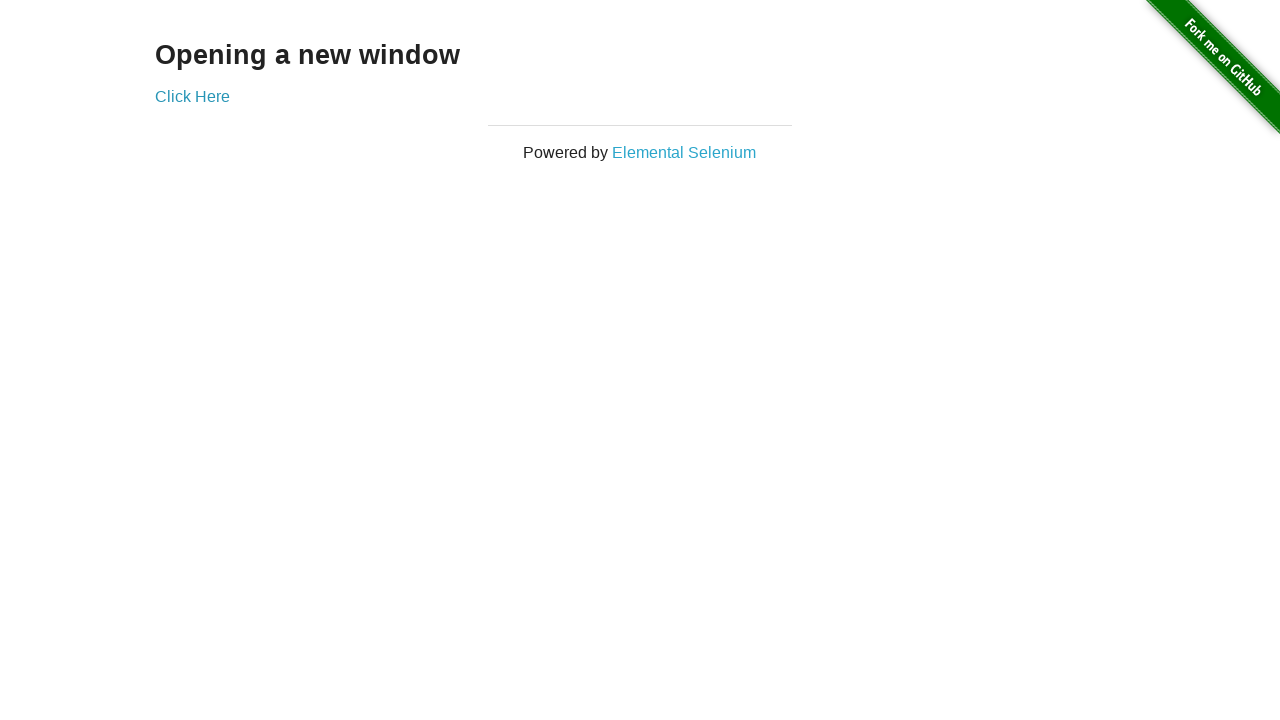

Switched back to window1
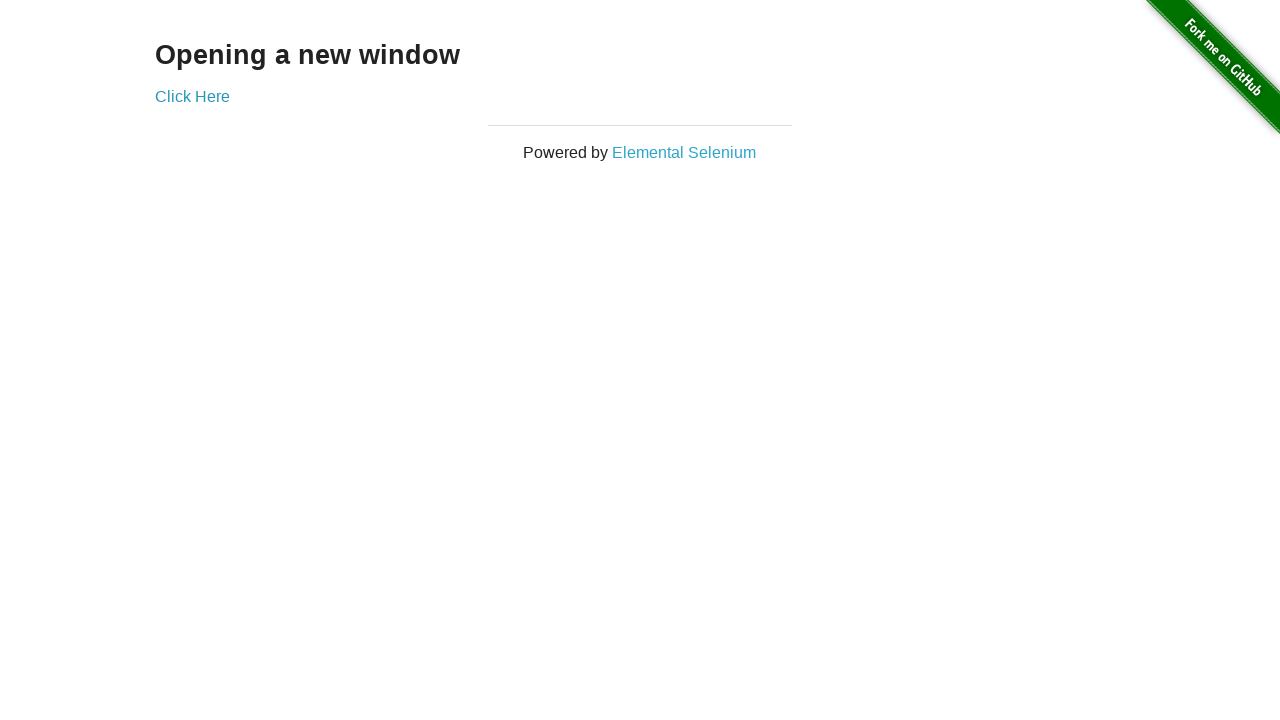

Switched to window2
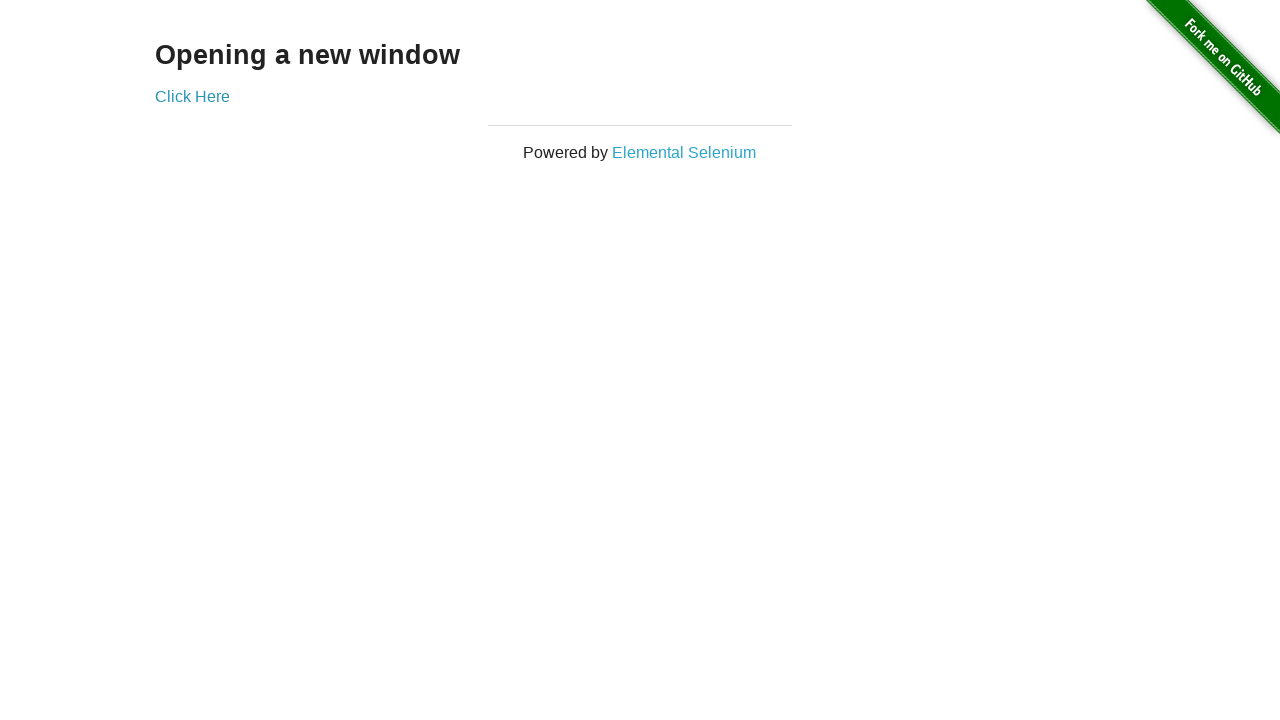

Switched back to window1
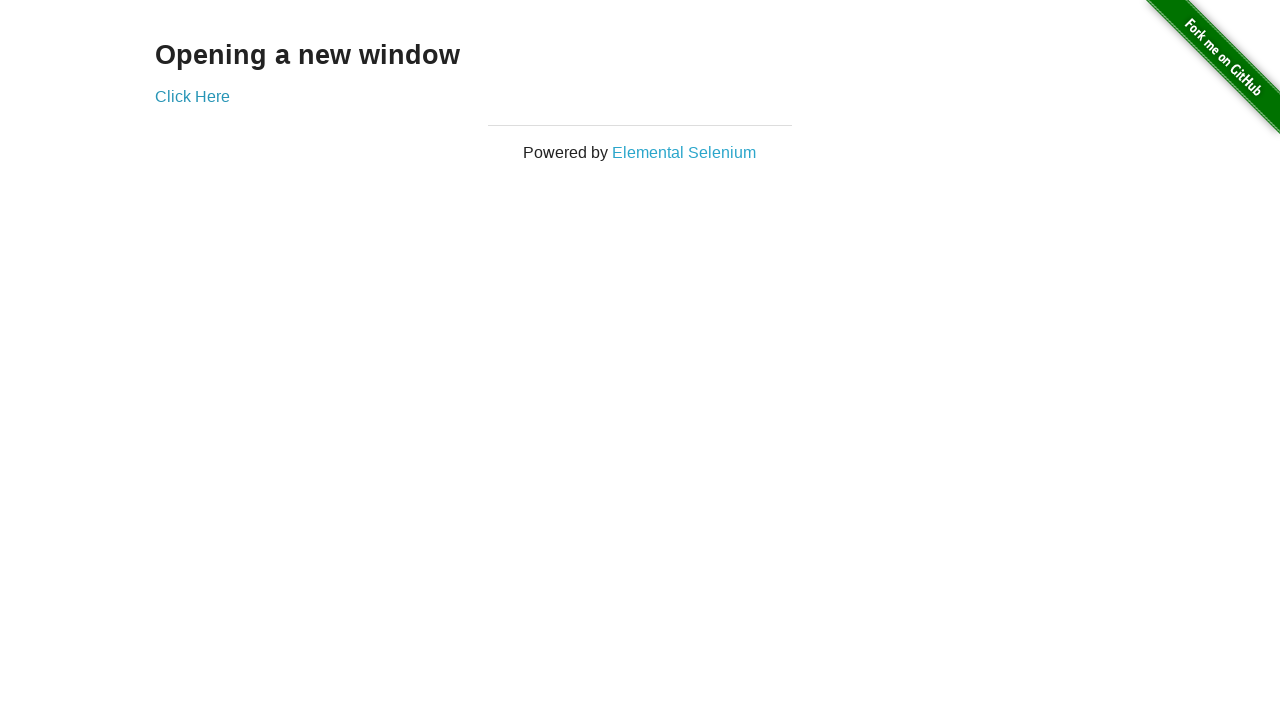

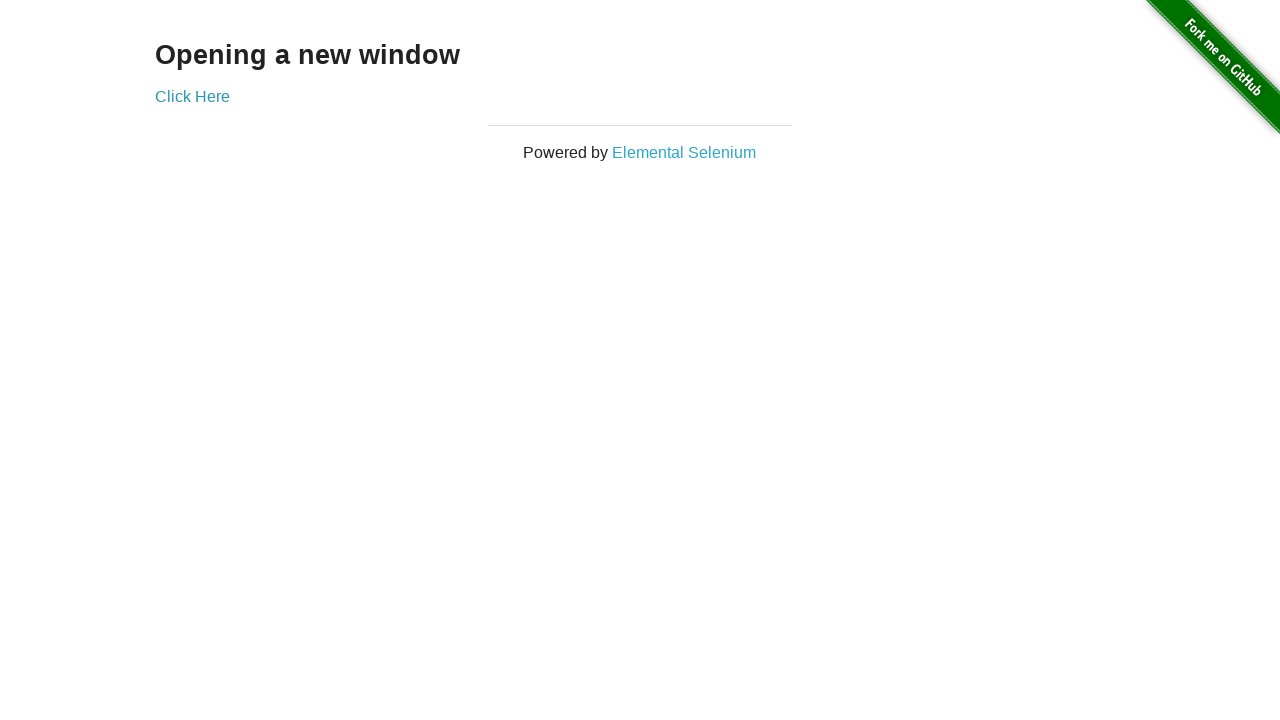